Tests a practice automation form by filling in personal details including first name, last name, gender selection, date of birth, and email, then submitting the form.

Starting URL: https://app.cloudqa.io/home/AutomationPracticeForm

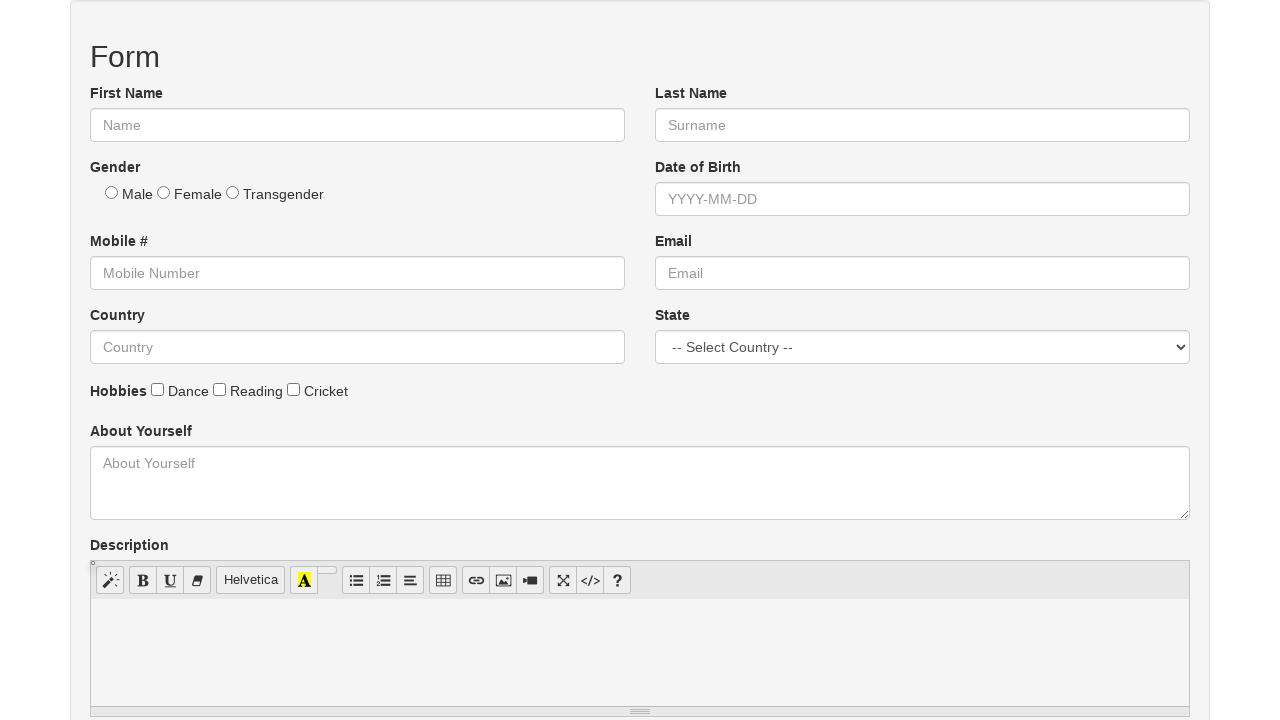

Filled first name field with 'Marcus' on xpath=/html/body/div[1]/form/div[1]/div[2]/input
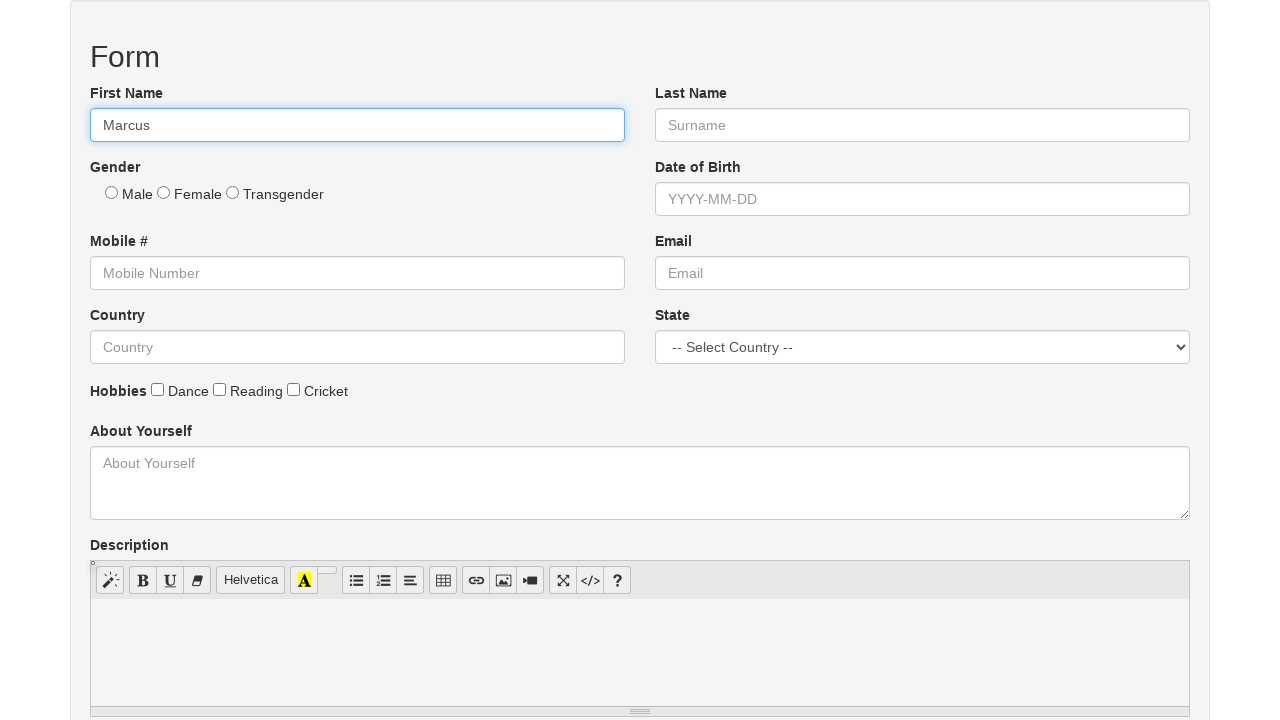

Filled last name field with 'Thompson' on xpath=/html/body/div[1]/form/div[1]/div[3]/input
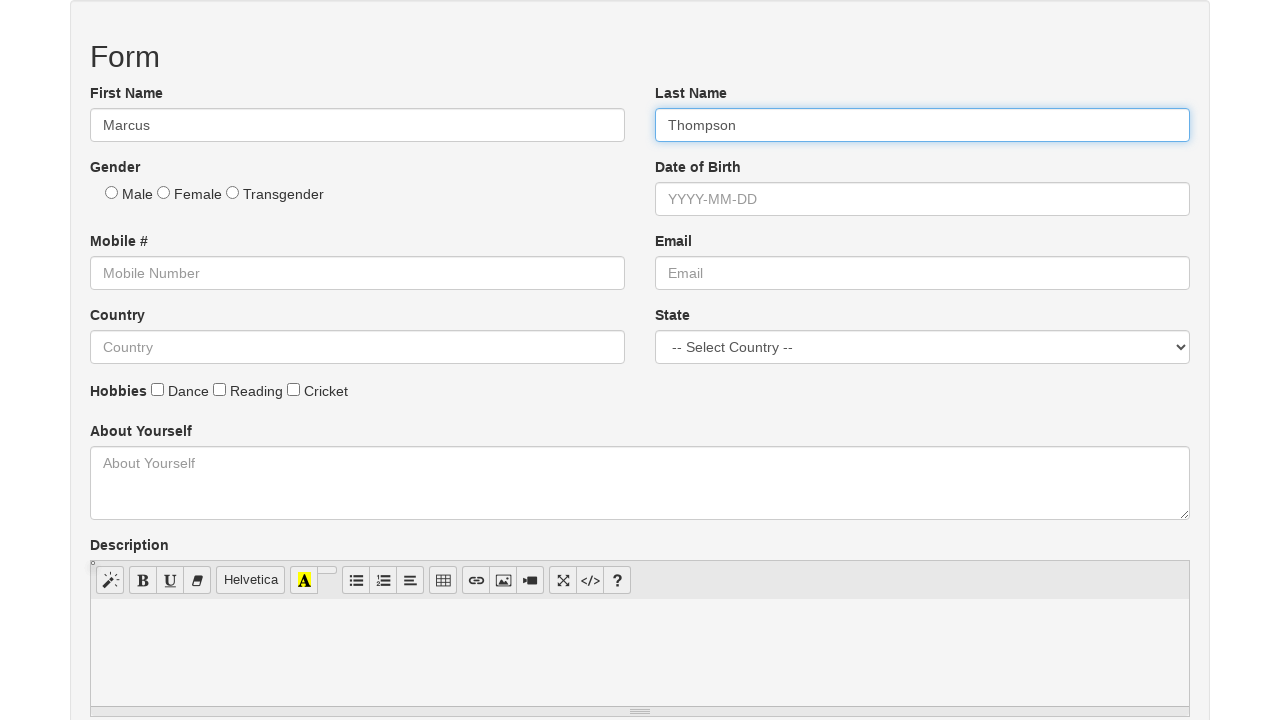

Selected male gender option at (112, 192) on xpath=/html/body/div[1]/form/div[1]/div[4]/div/input[1]
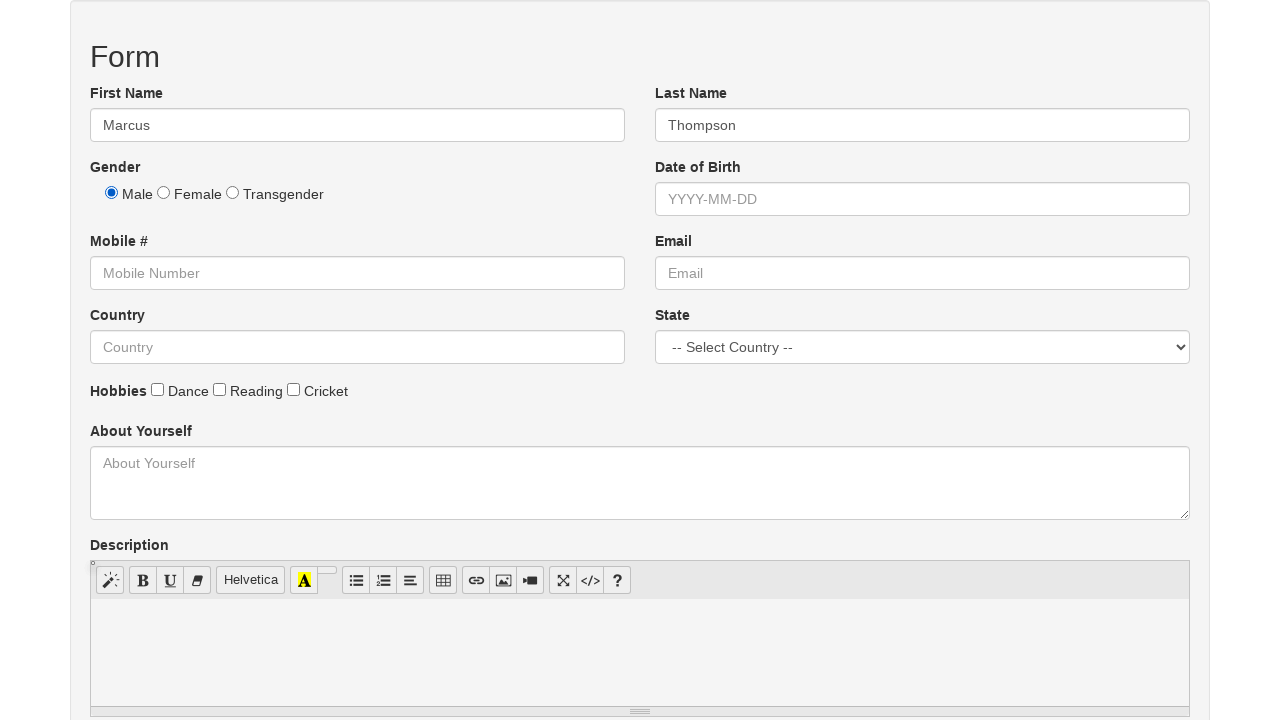

Filled date of birth field with '1995-03-22' on xpath=/html/body/div[1]/form/div[1]/div[5]/input
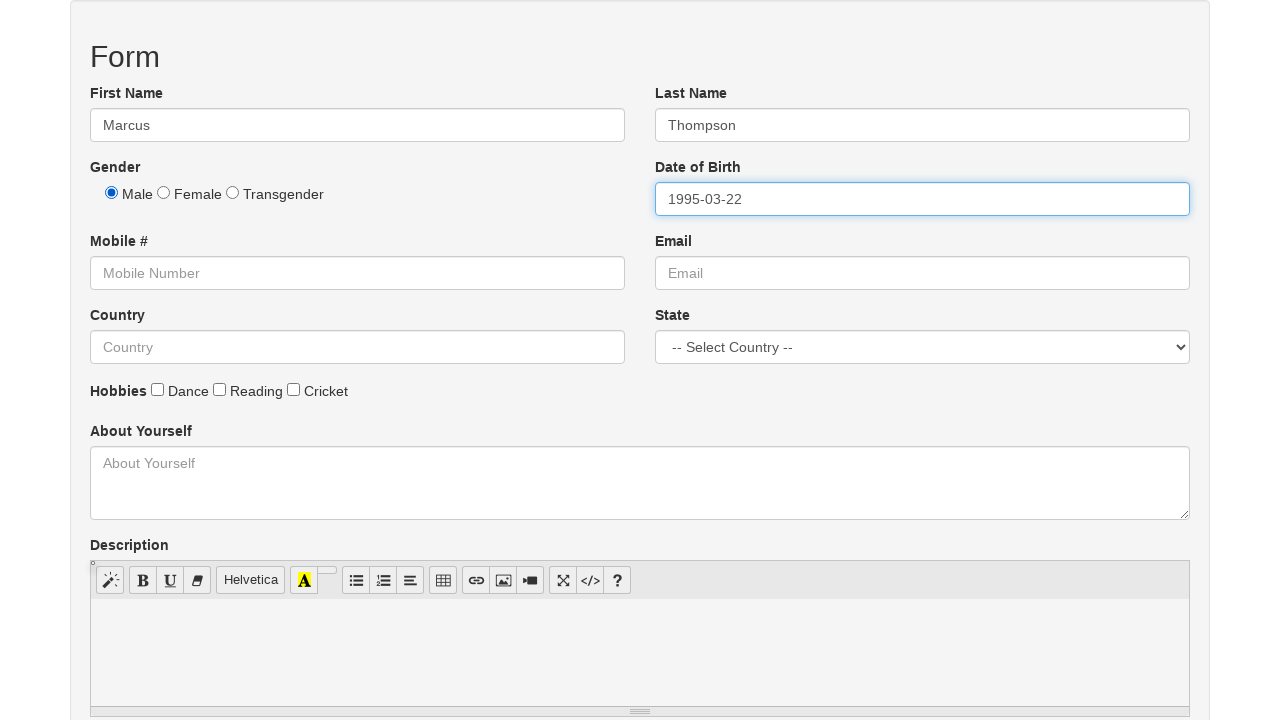

Filled email field with 'marcus.thompson@email.com' on xpath=/html/body/div[1]/form/div[1]/div[7]/input
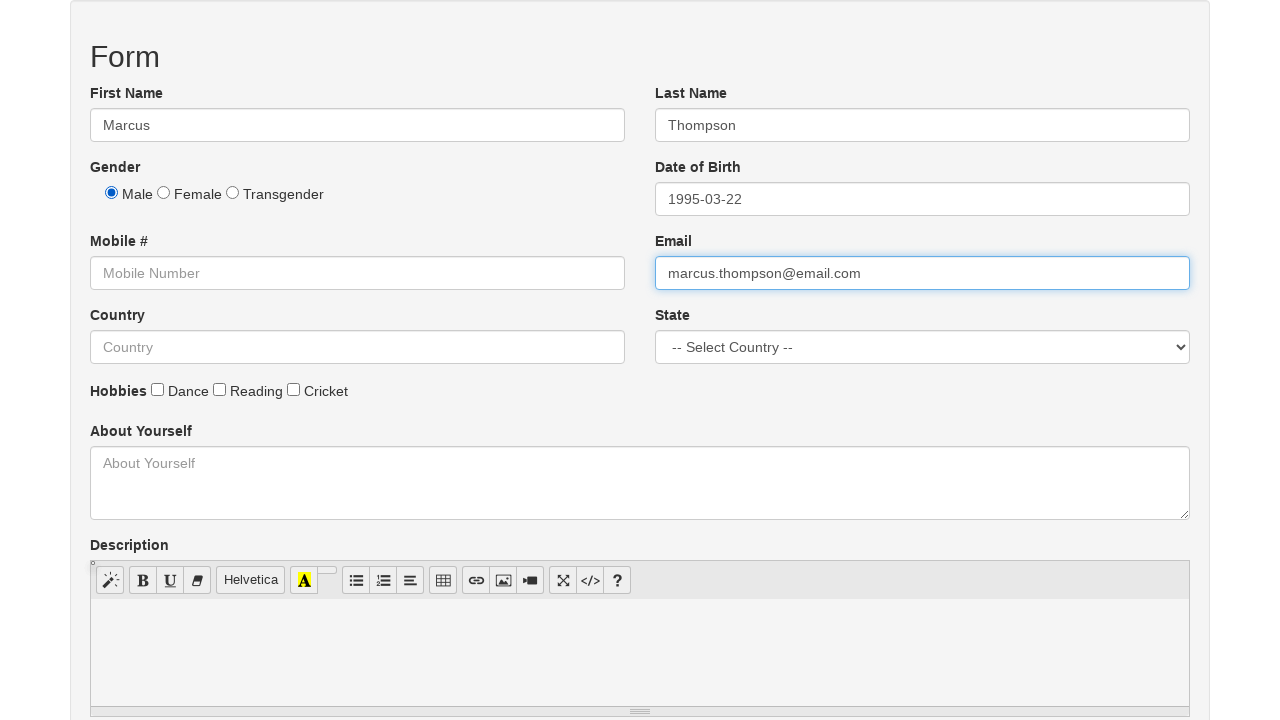

Clicked submit button to submit the form at (125, 361) on xpath=/html/body/div[1]/form/div[4]/button[1]
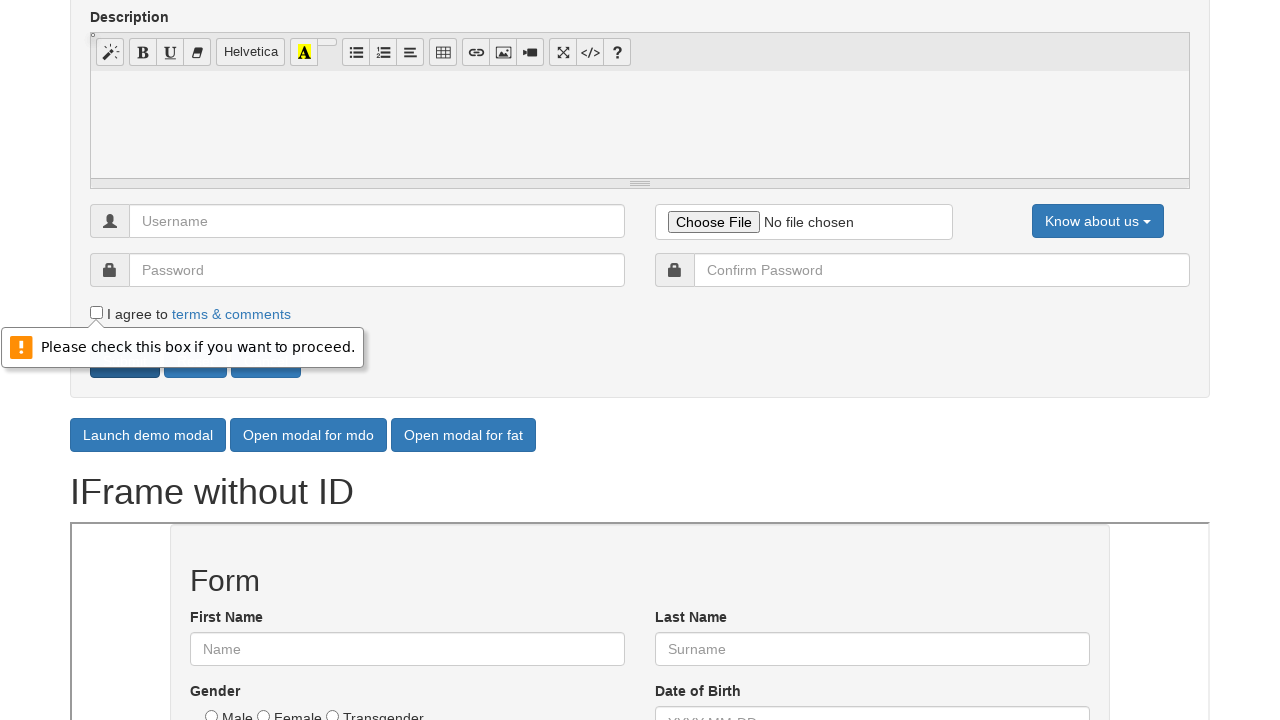

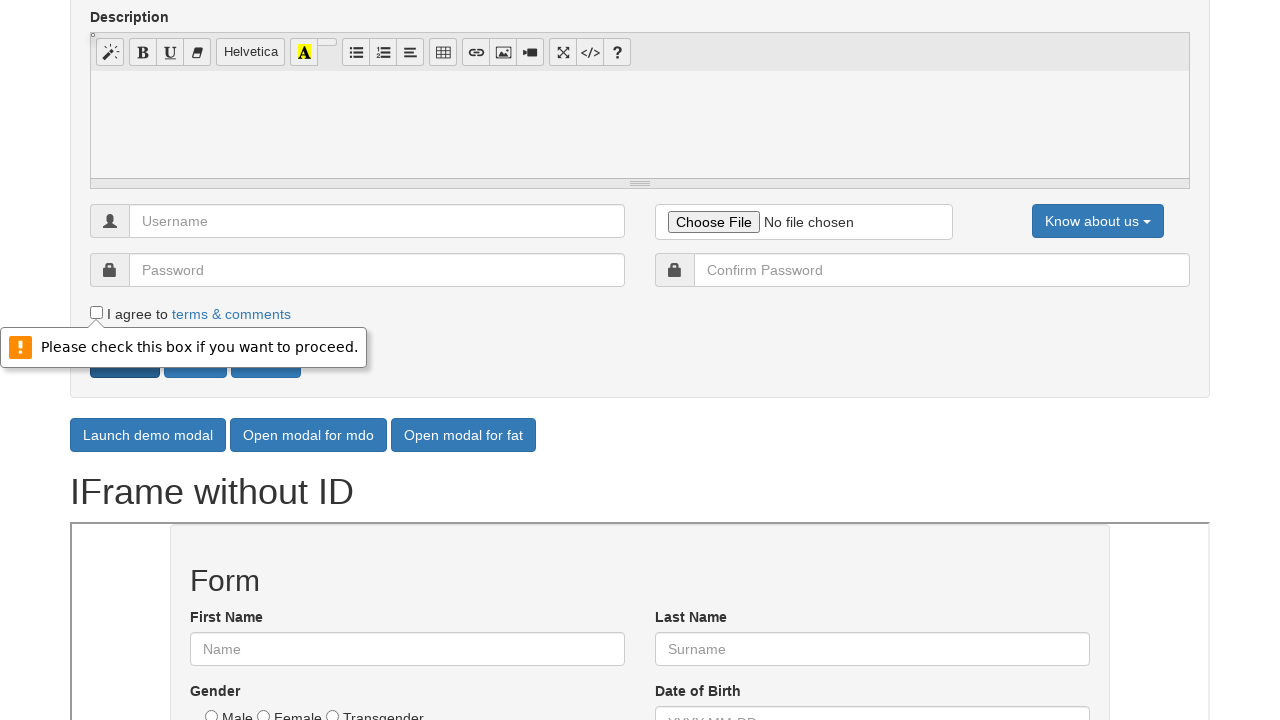